Tests navigation to Target Circle page by clicking on the Target Circle link

Starting URL: https://www.target.com/

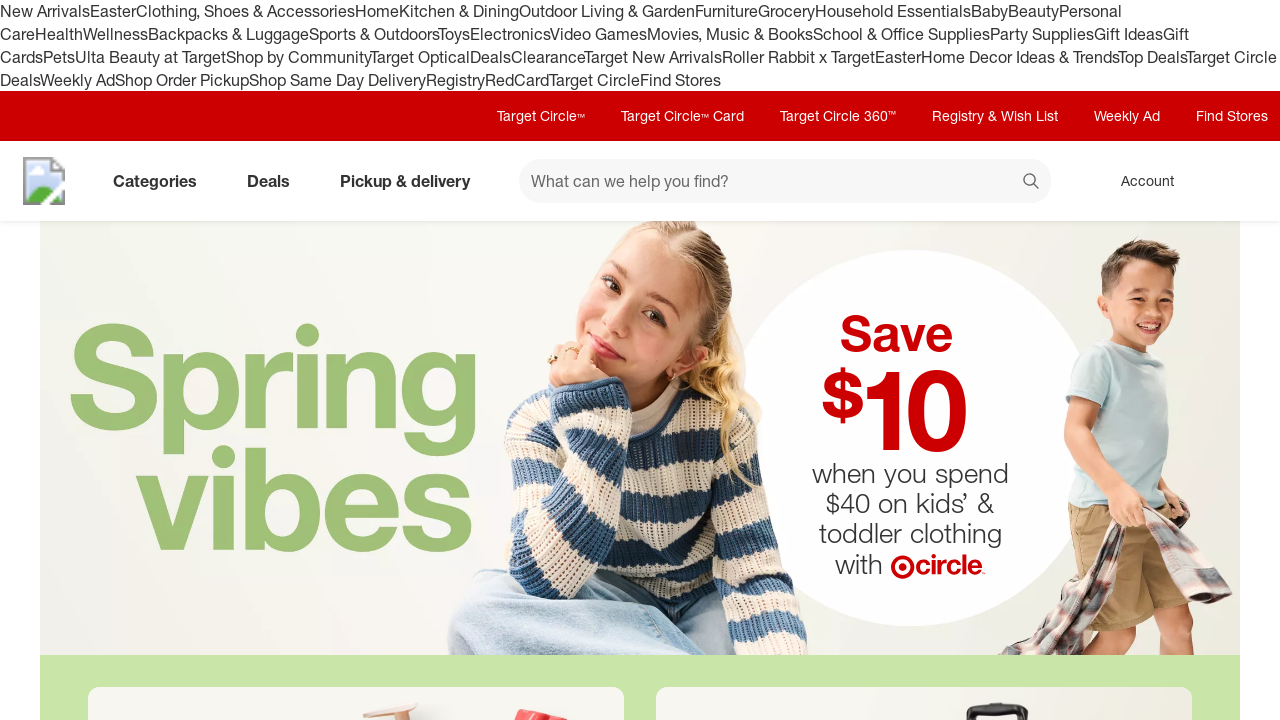

Clicked on Target Circle navigation link at (541, 116) on #utilityNav-circle
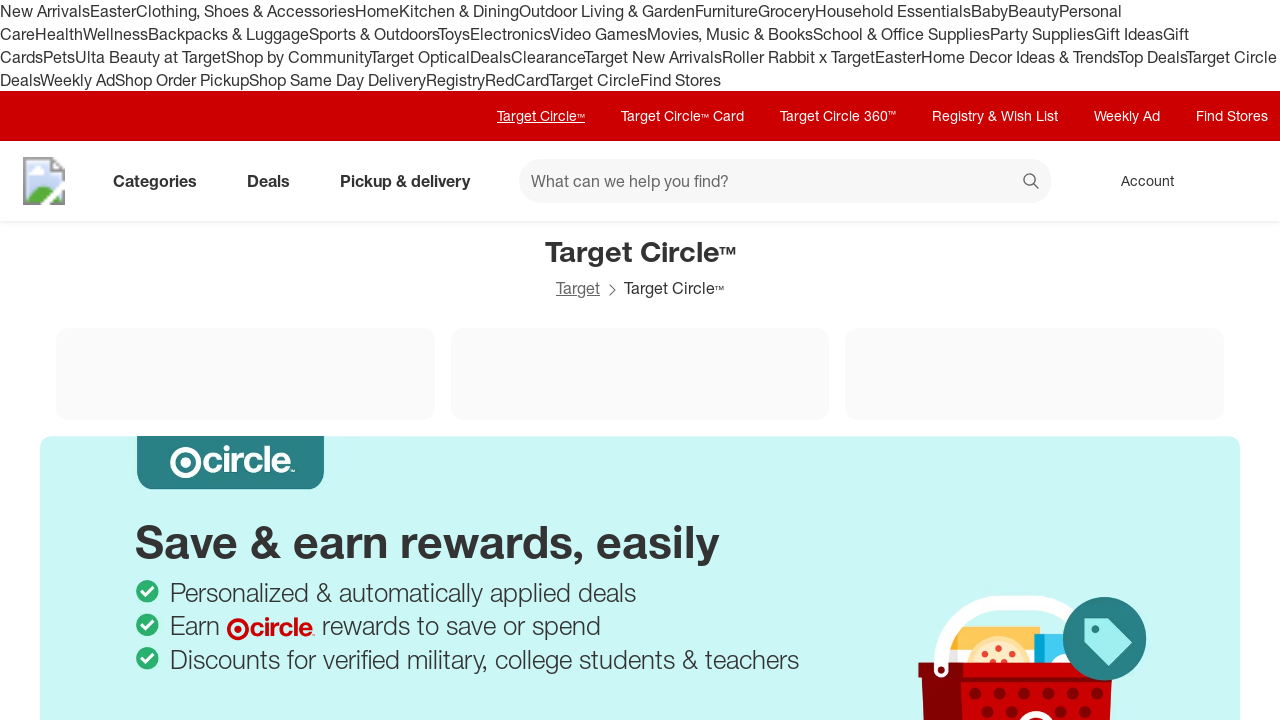

Target Circle page loaded successfully
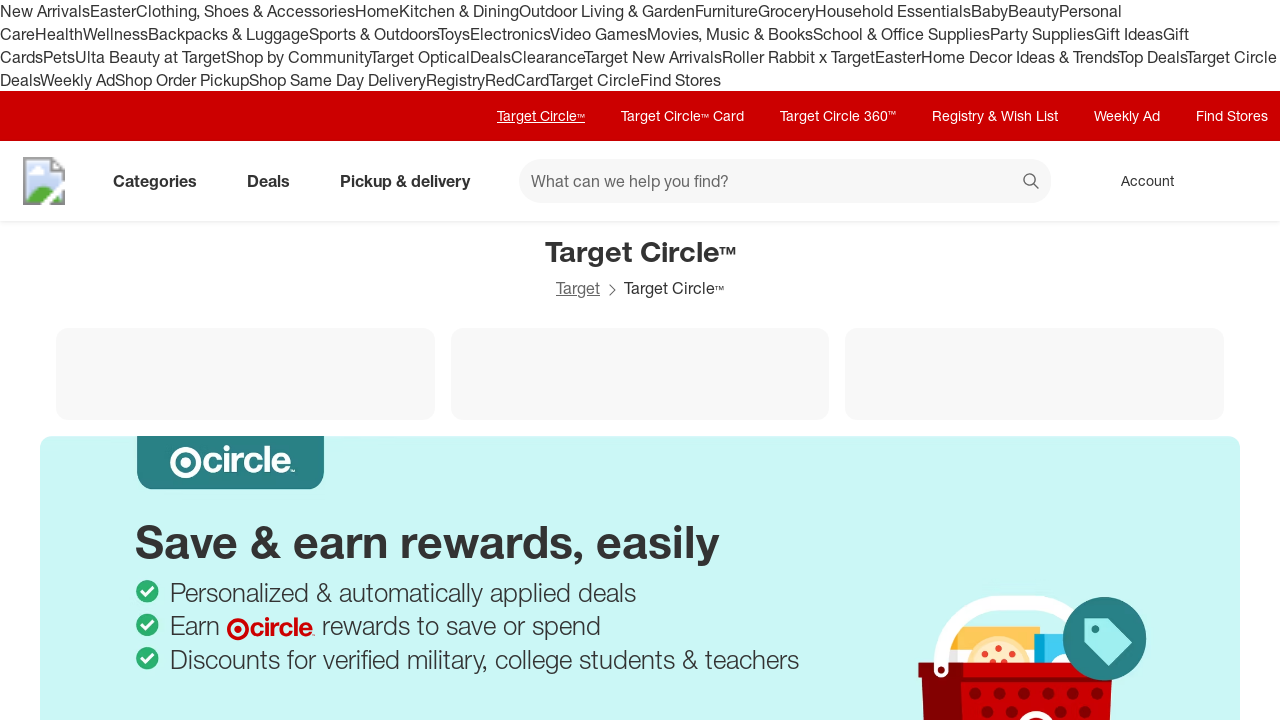

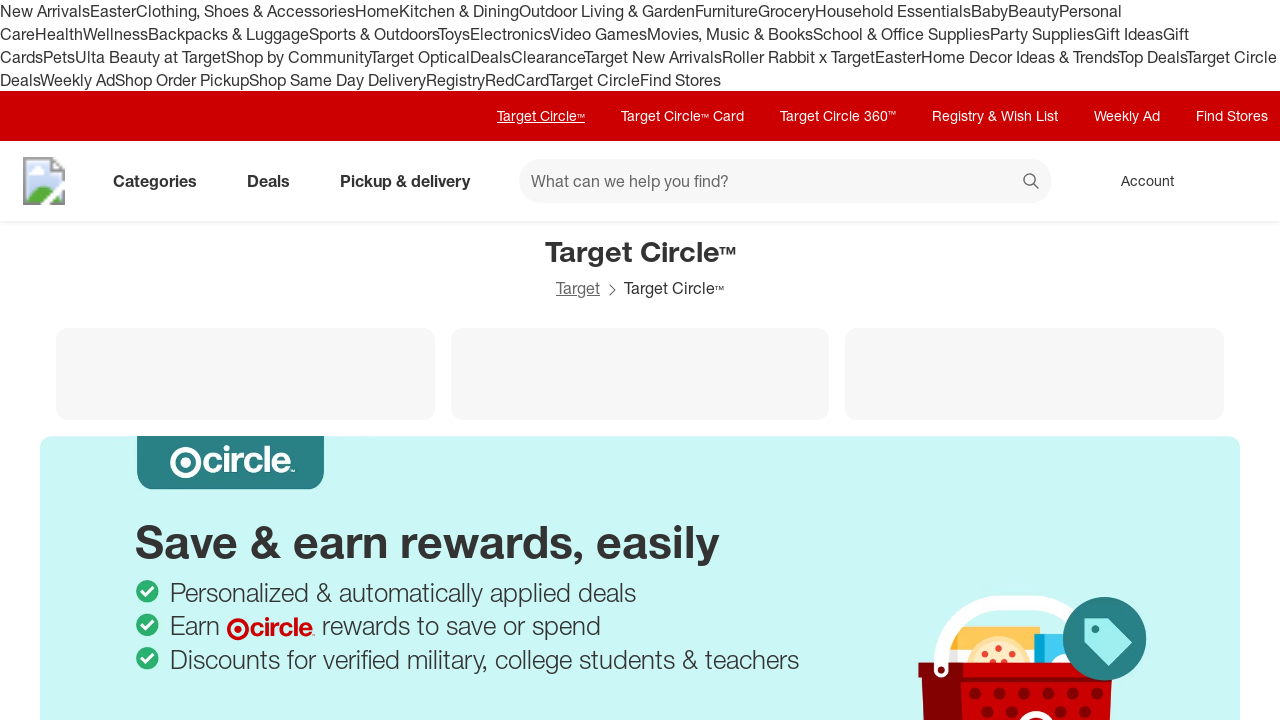